Tests file download functionality by navigating to a download page and clicking on a download link to trigger an automatic file download.

Starting URL: https://the-internet.herokuapp.com/download

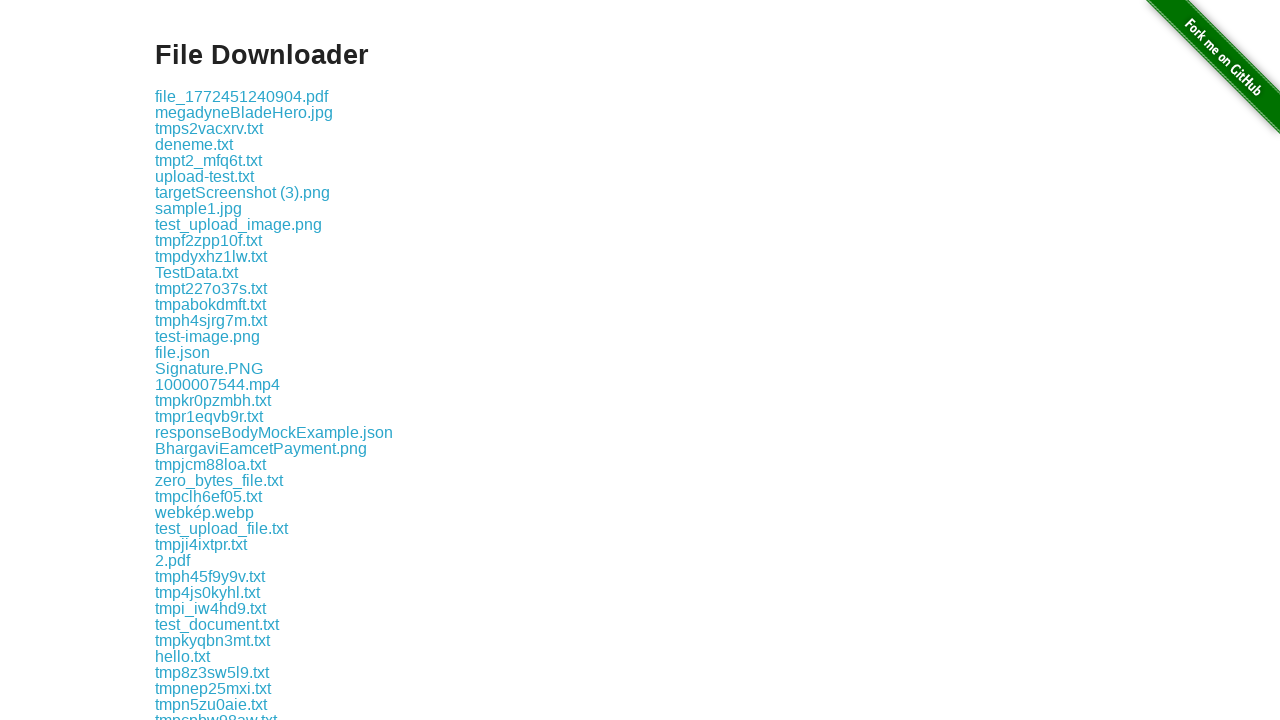

Clicked the first download link on the page at (242, 96) on .example a
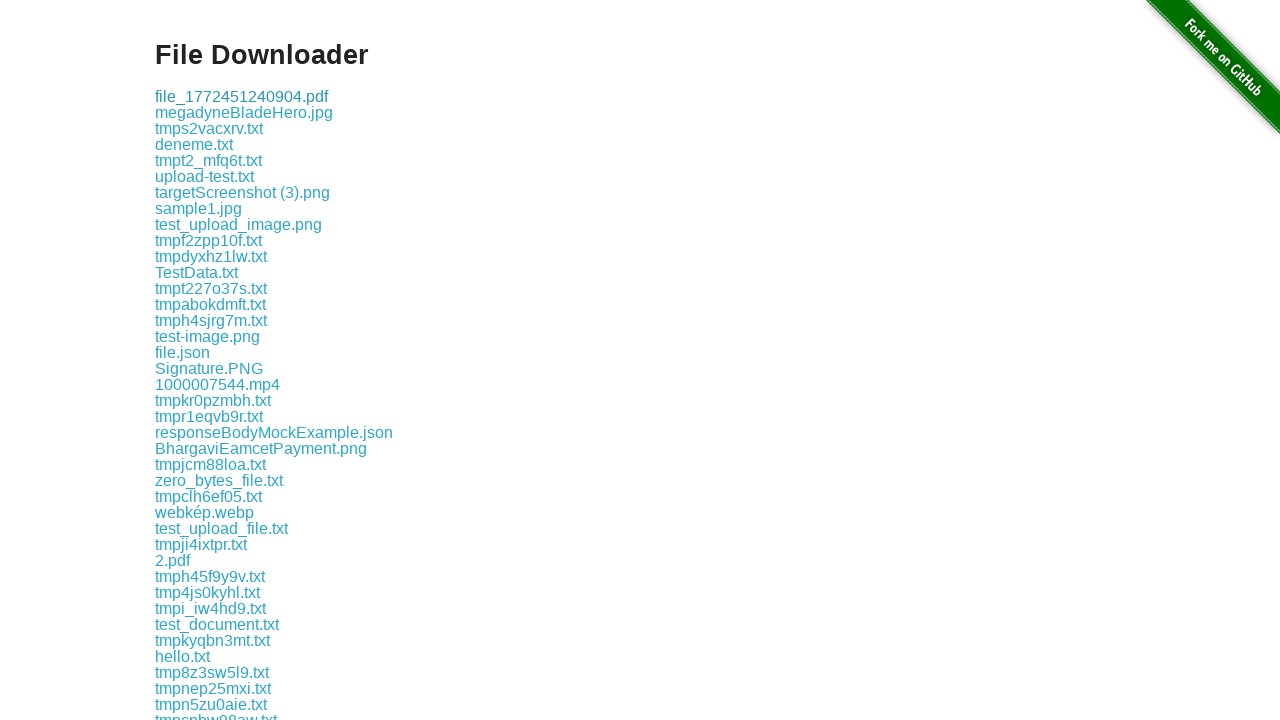

Waited 2 seconds for download to complete
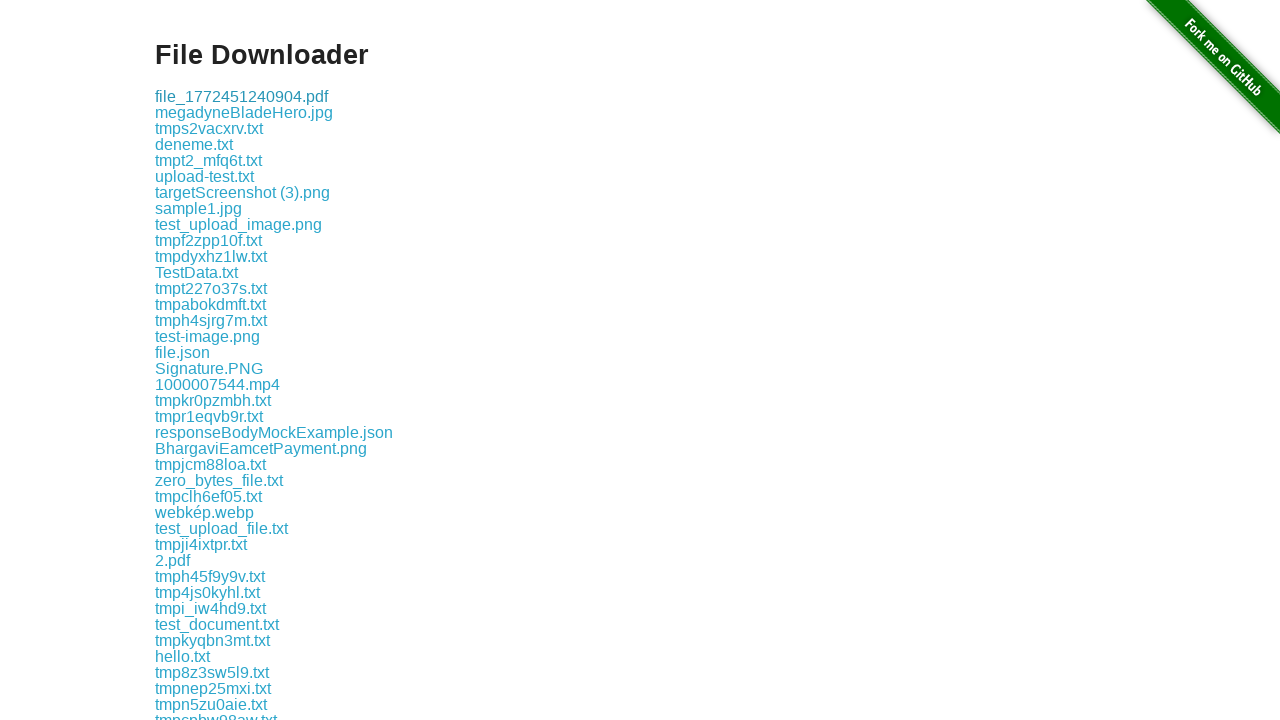

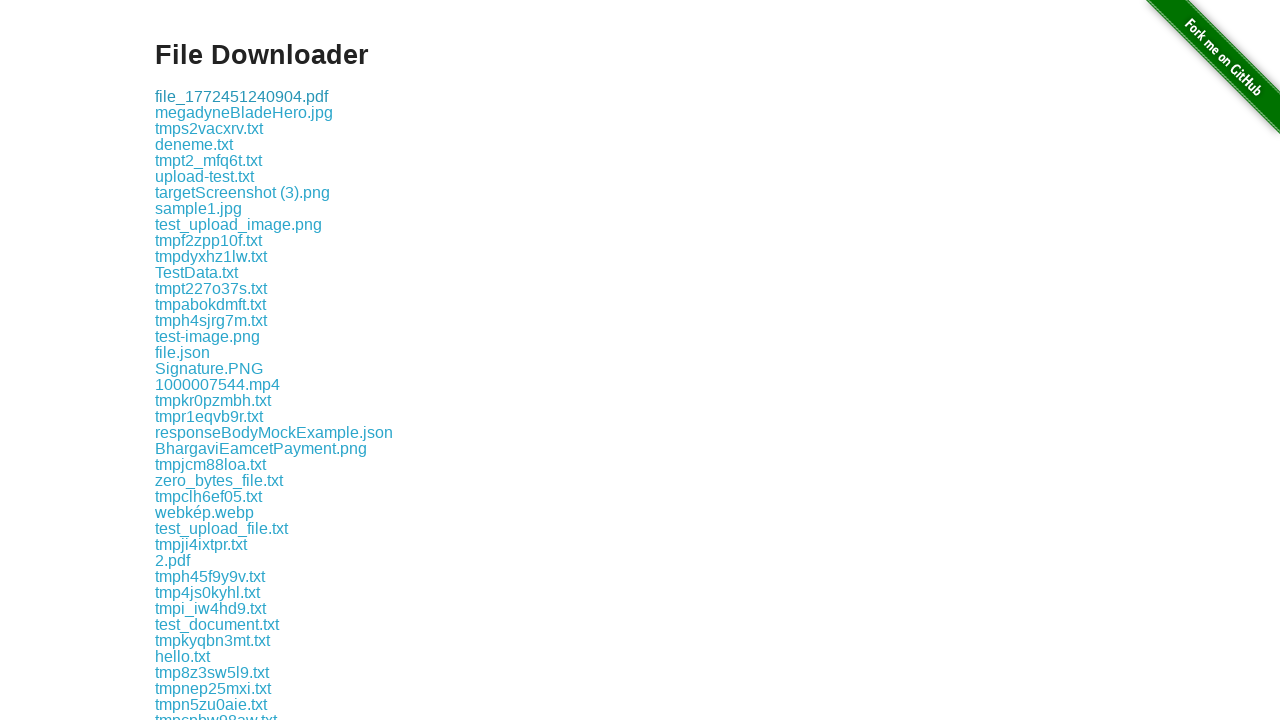